Tests clicking on a dynamically growing button and verifies that the event is triggered successfully

Starting URL: https://testpages.herokuapp.com/styled/challenges/growing-clickable.html

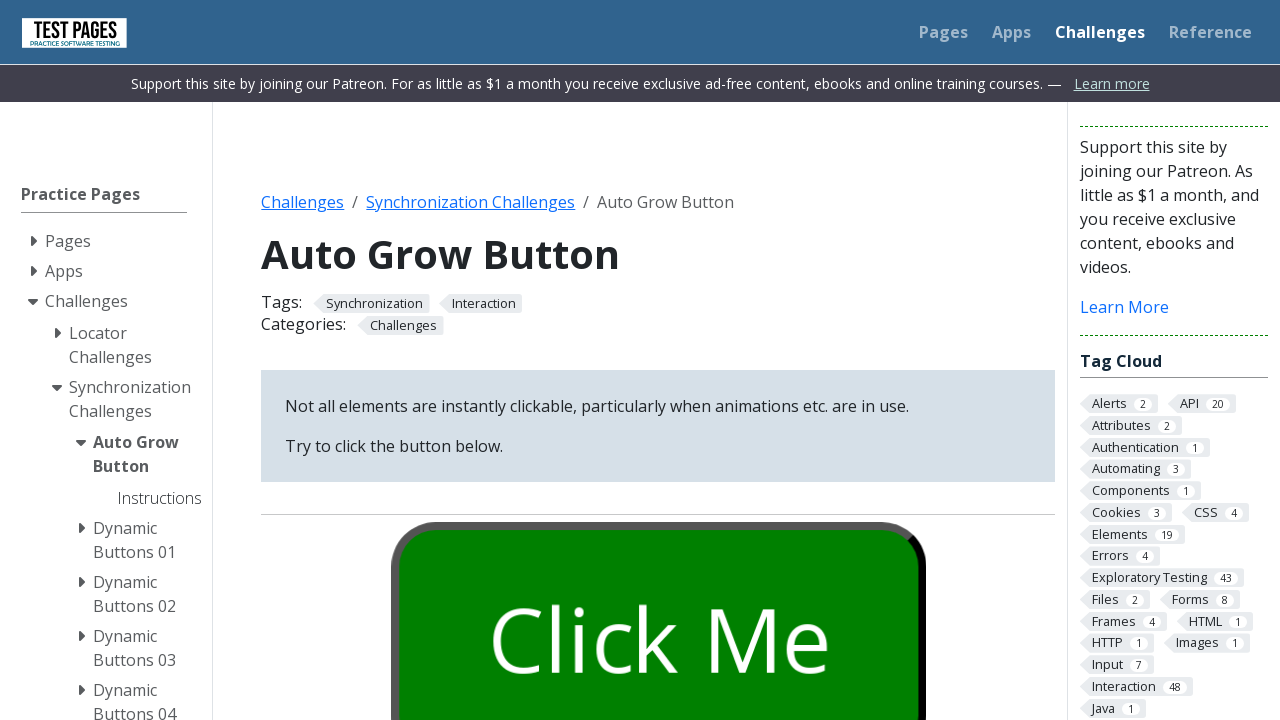

Waited 4 seconds for the growing button to be ready
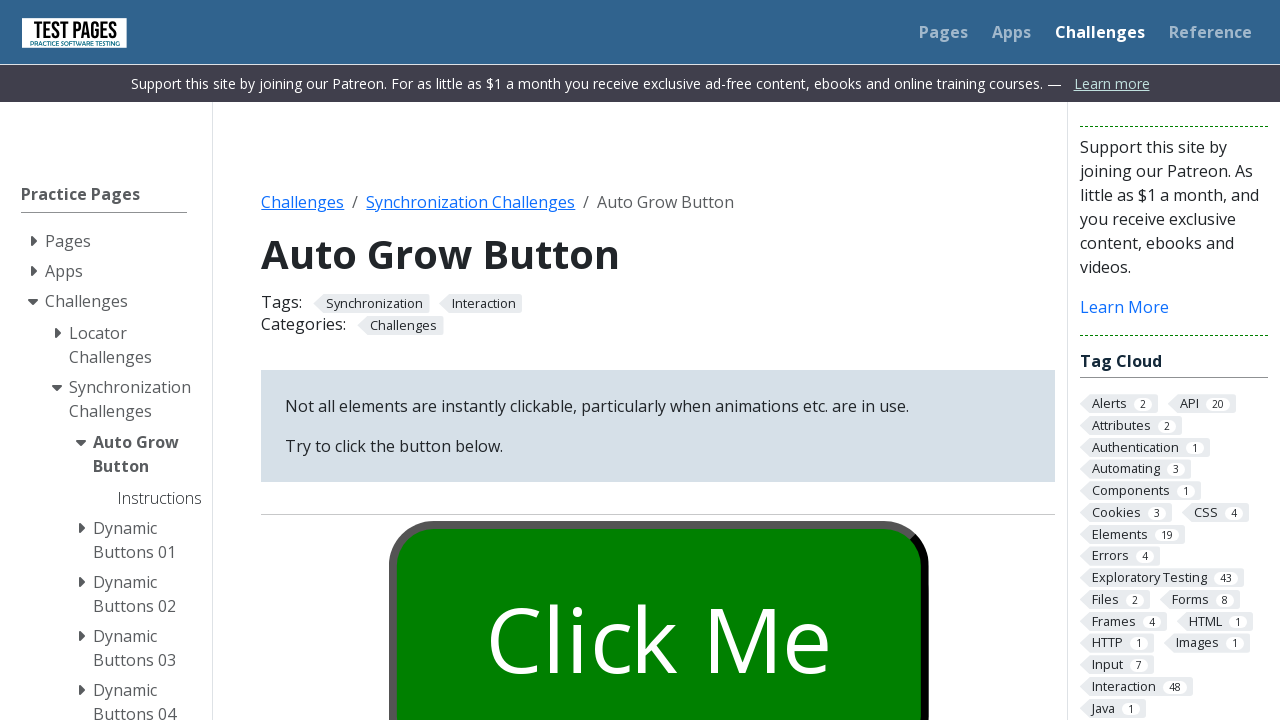

Clicked the dynamically growing button at (658, 600) on #growbutton
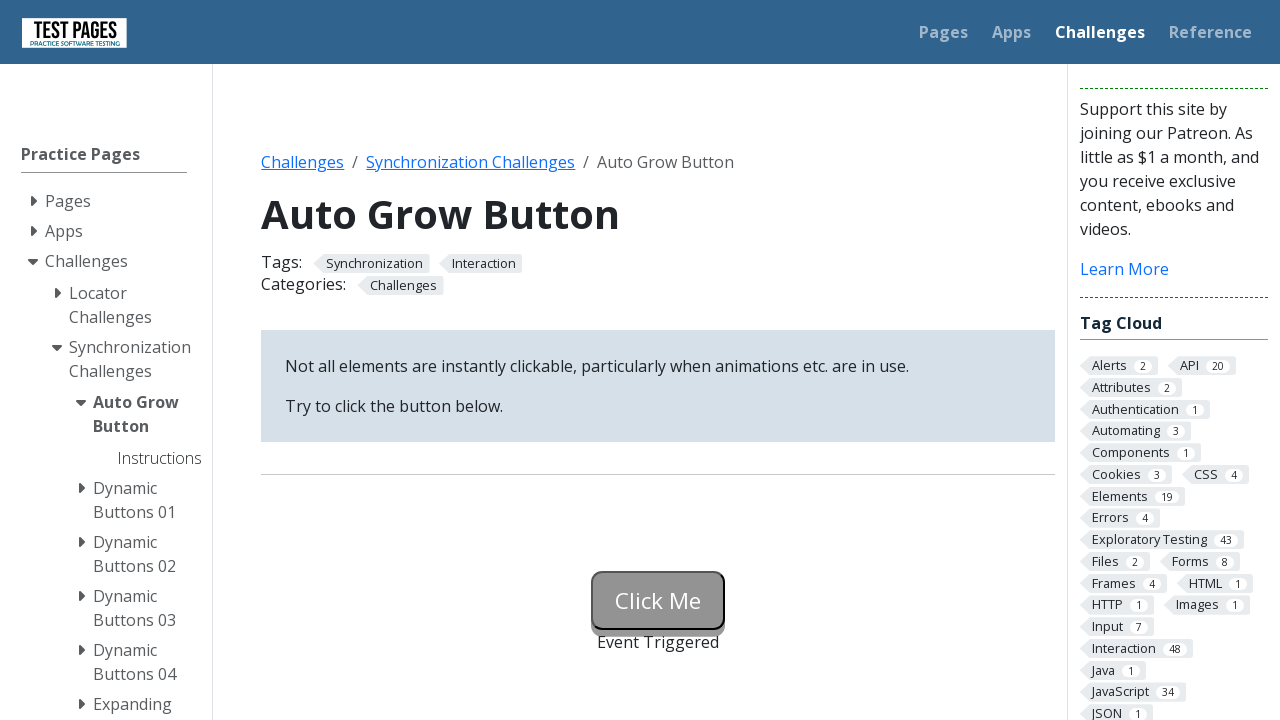

Verified that the status message is displayed after button click
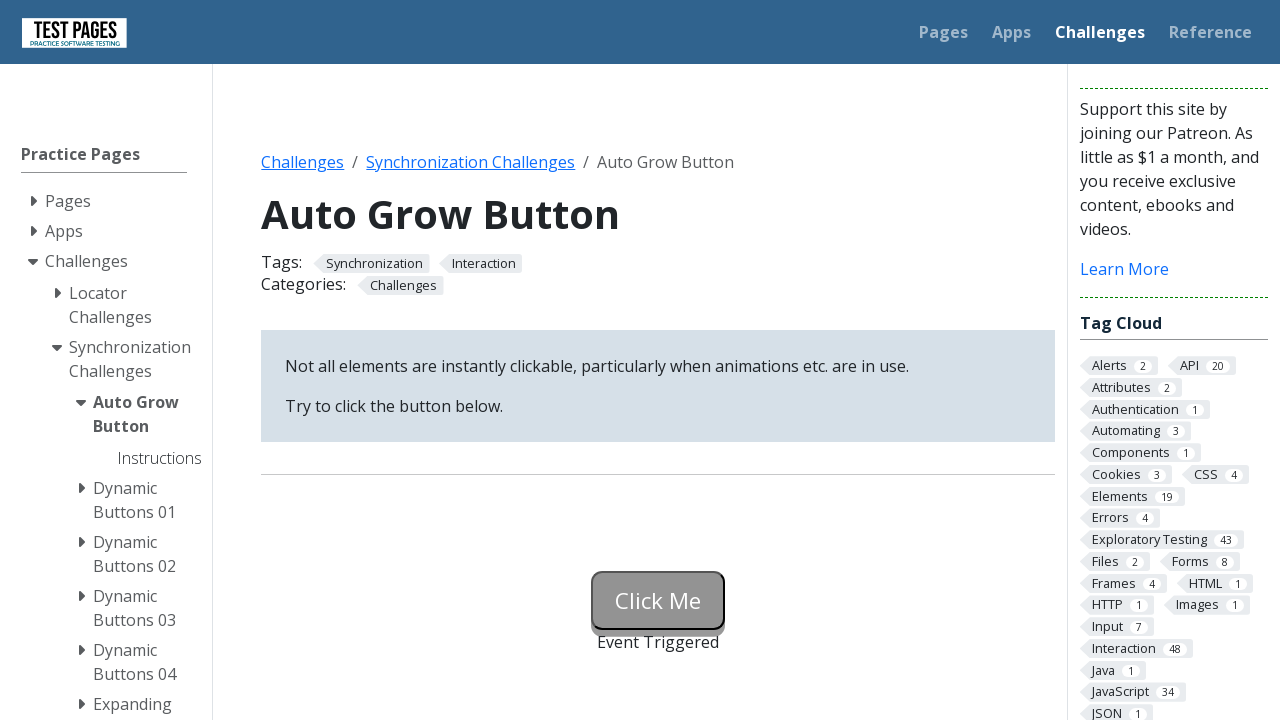

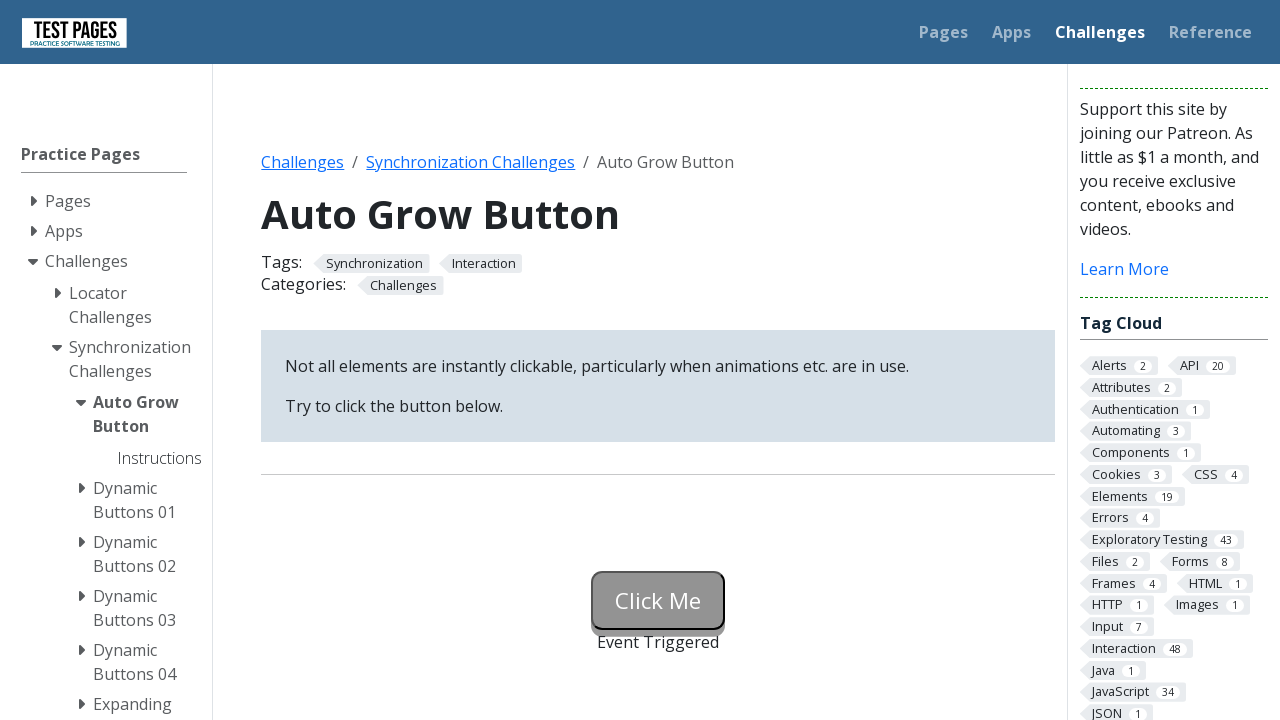